Tests adding a todo item to a sample todo application by entering text in the input field and pressing enter, then verifies the todo was added.

Starting URL: https://lambdatest.github.io/sample-todo-app/

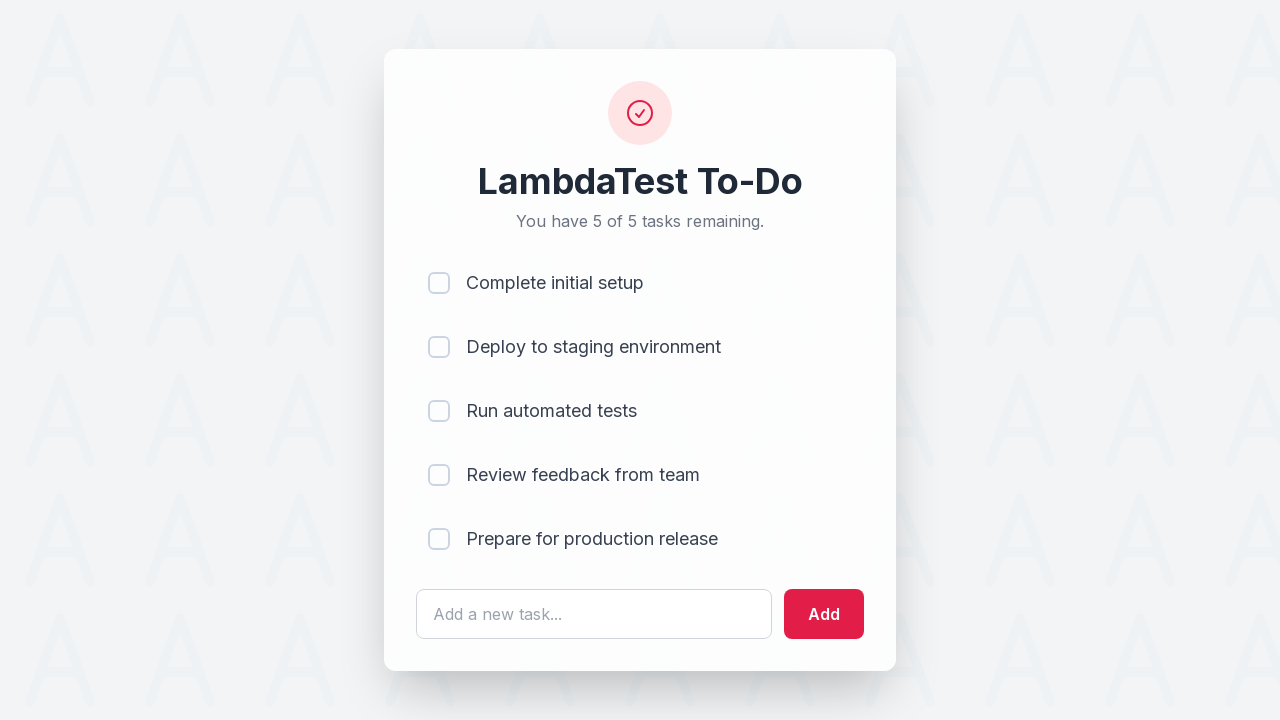

Filled todo input field with 'Fender Mora - Selenium' on #sampletodotext
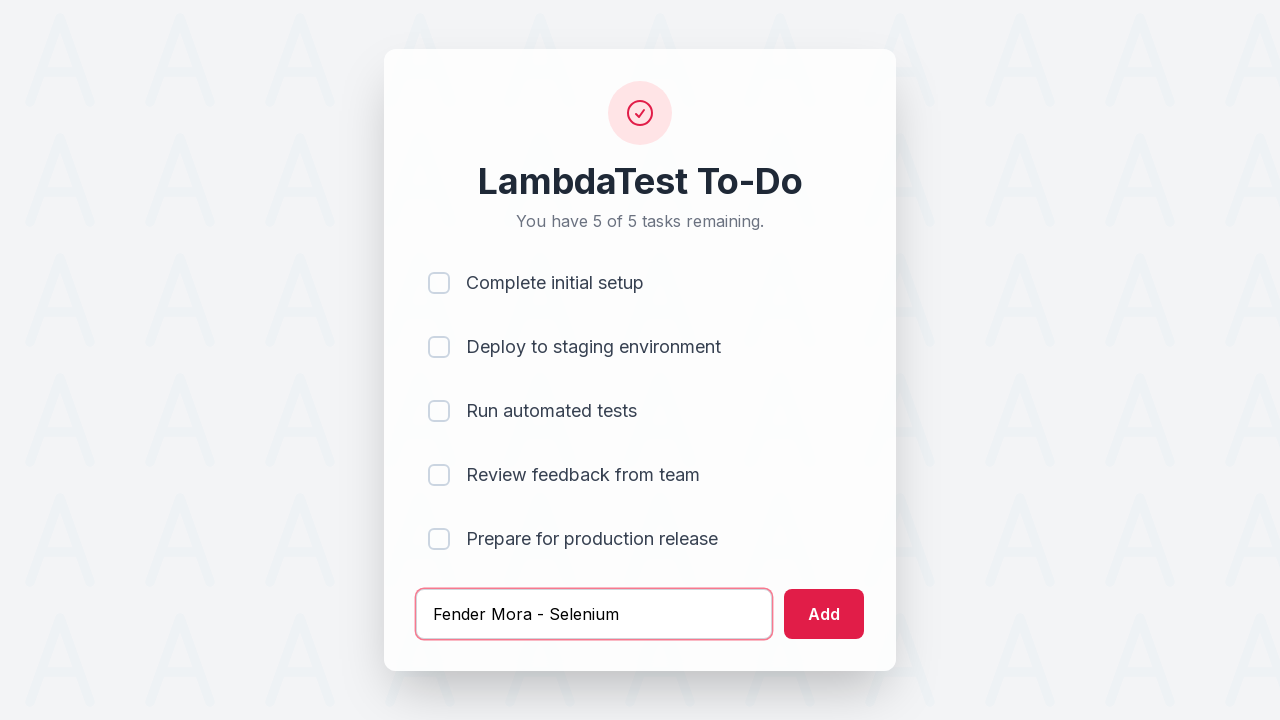

Pressed Enter to submit the todo item on #sampletodotext
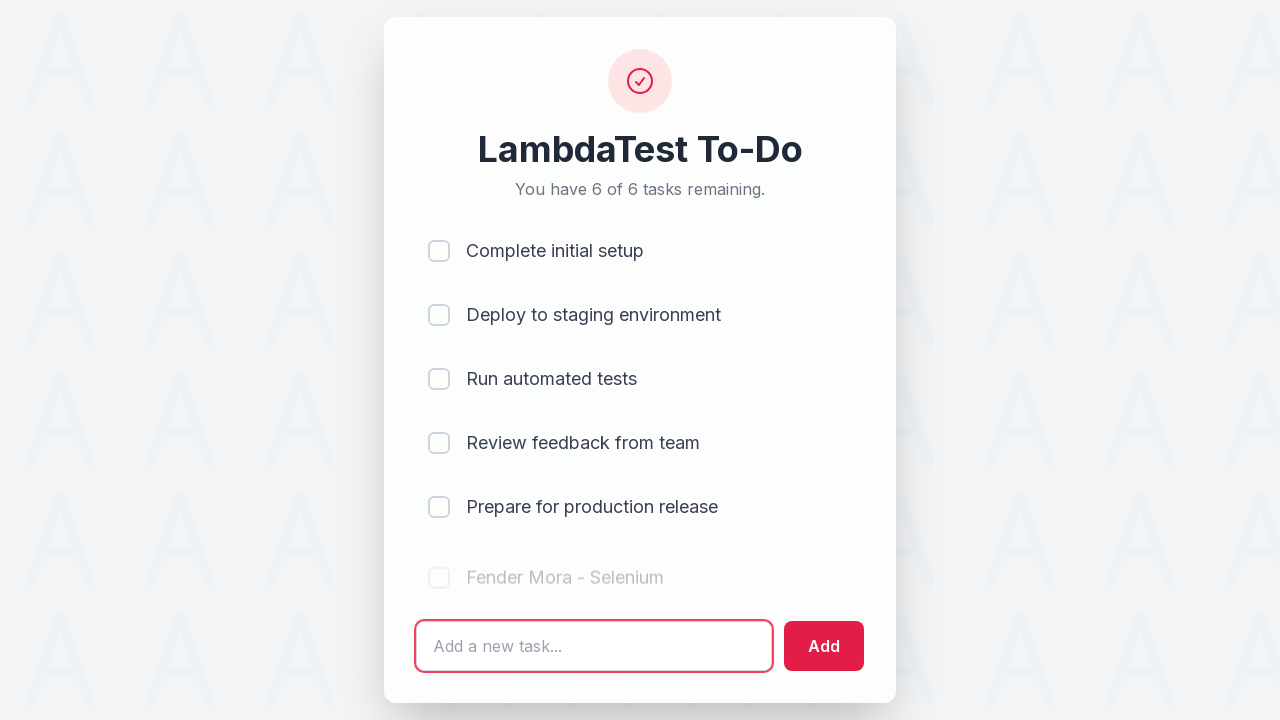

Verified the new todo item appears in the list
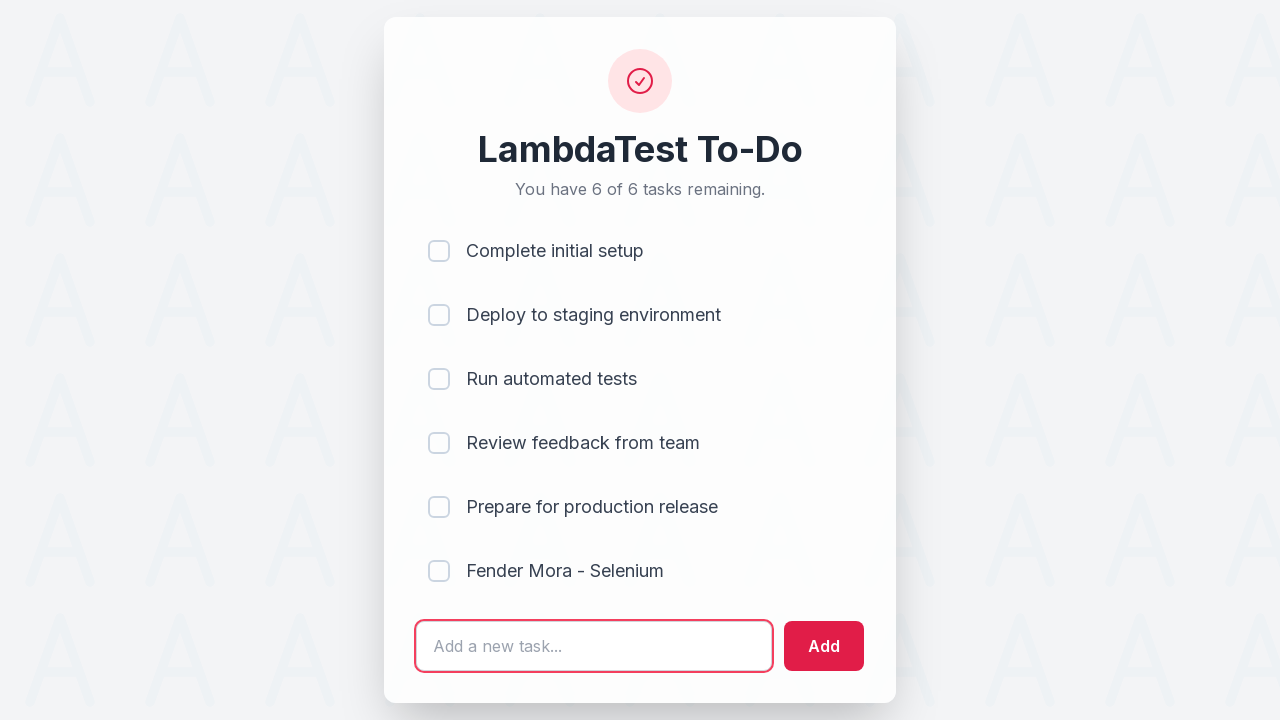

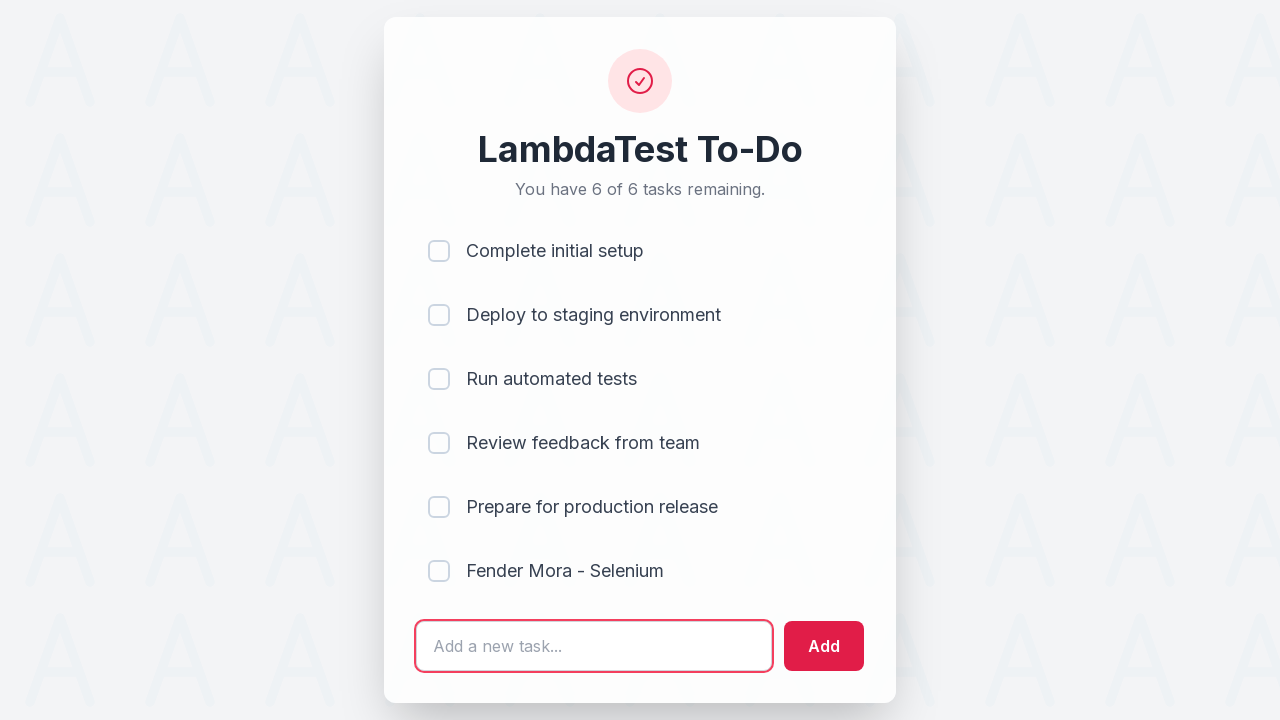